Tests filling first name and last name input fields and verifies the values are correctly entered

Starting URL: https://trytestingthis.netlify.app

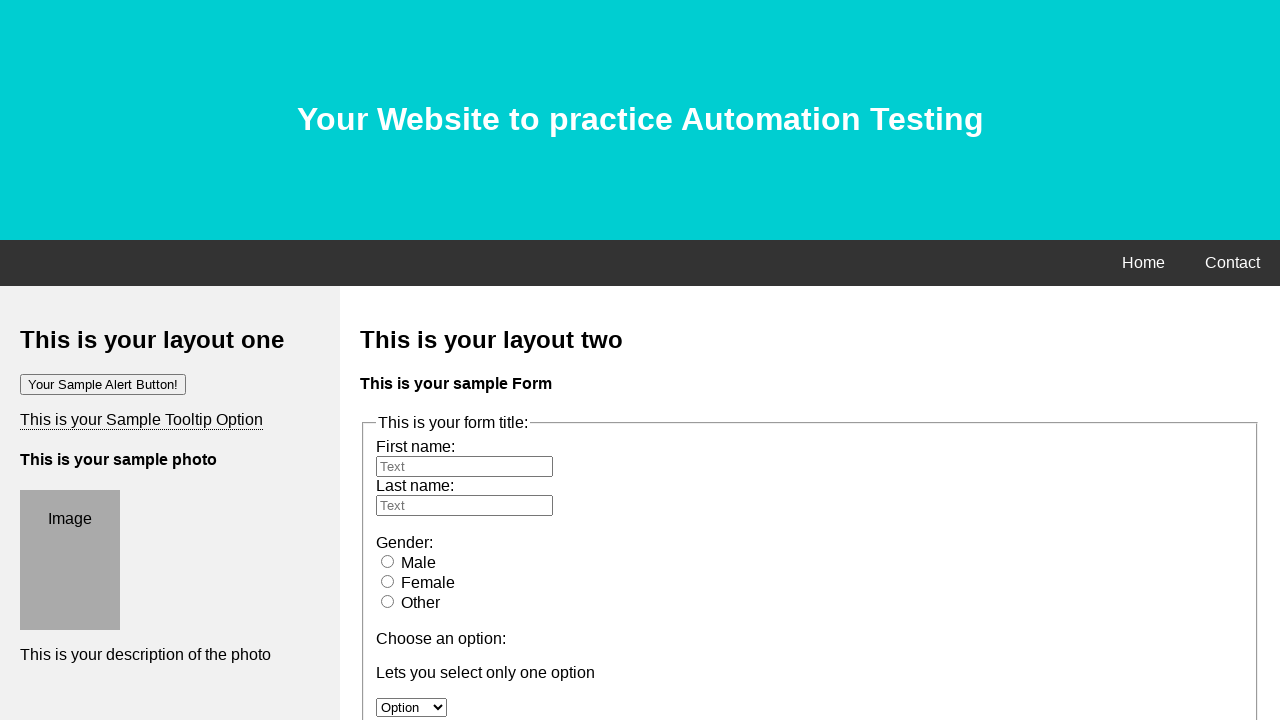

Cleared first name field on #fname
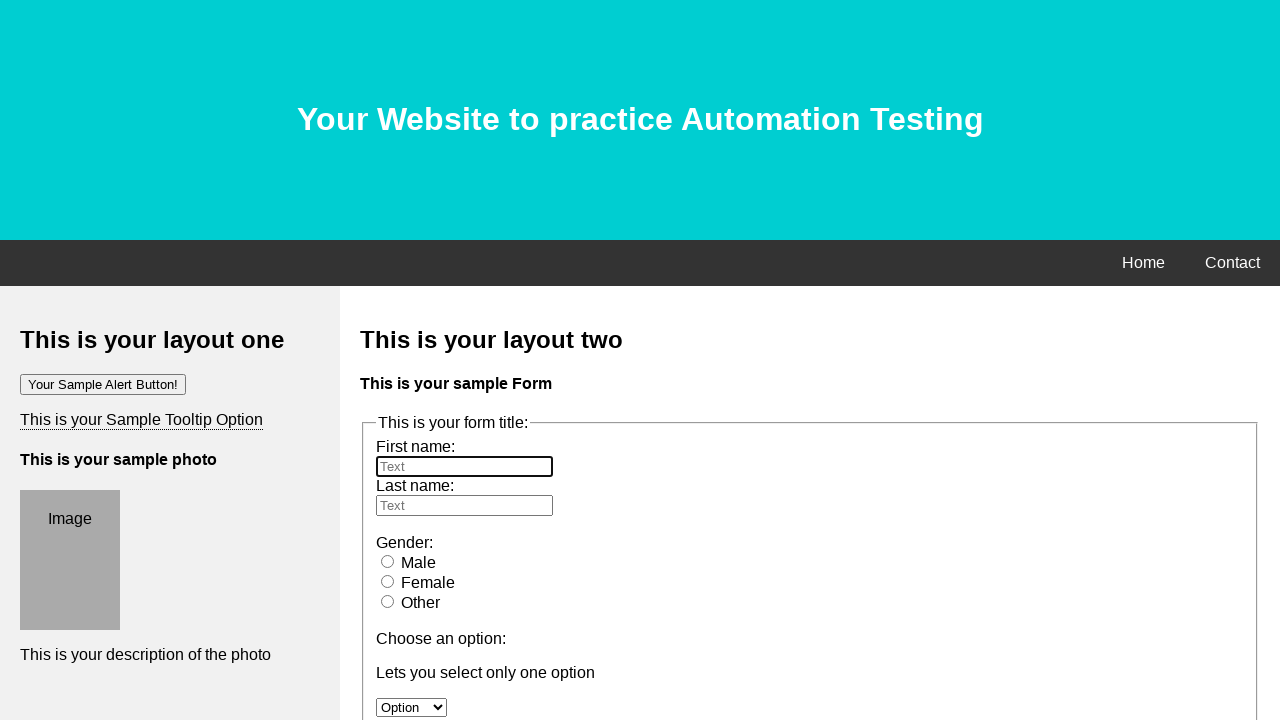

Filled first name field with 'Imie' on #fname
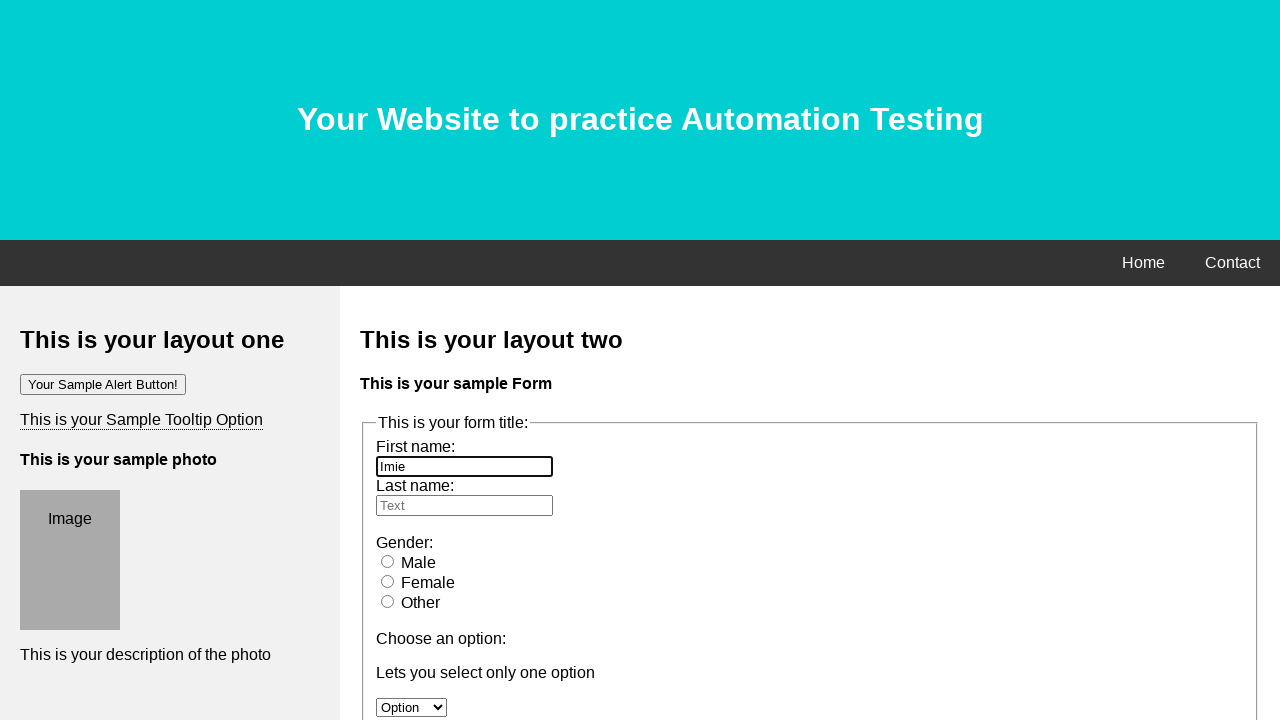

Cleared last name field on #lname
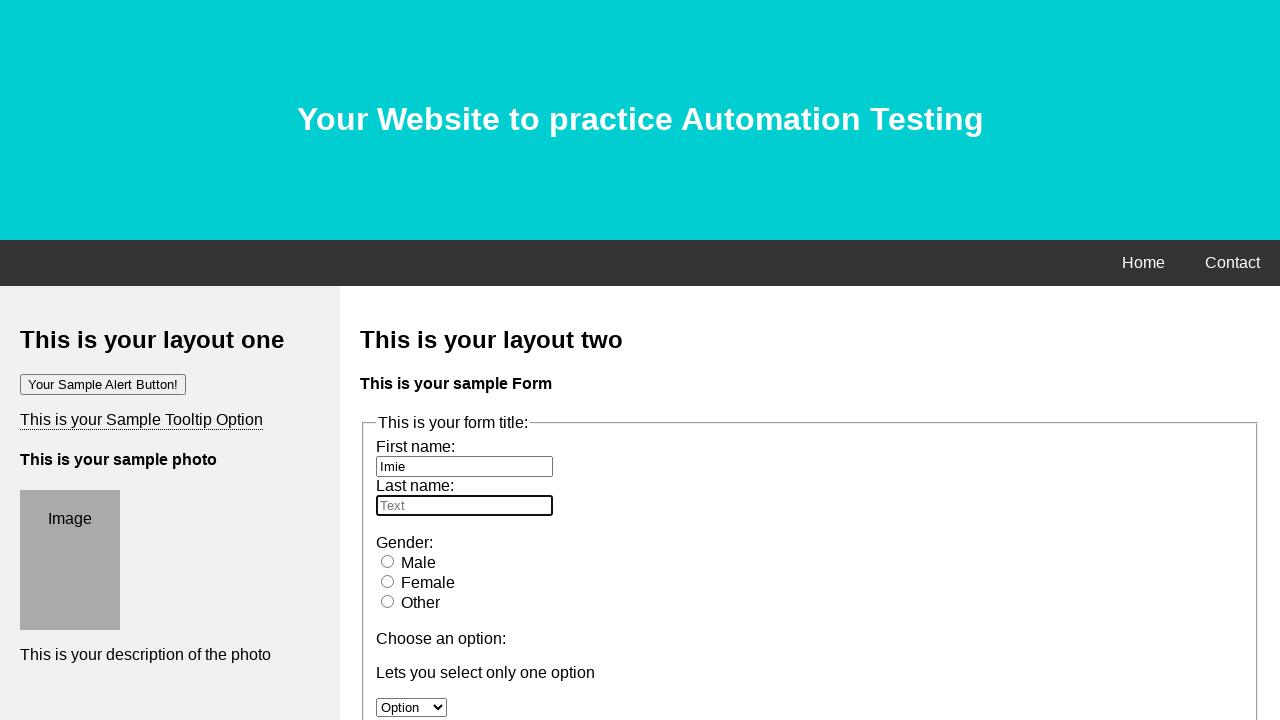

Filled last name field with 'Nazwisko' on #lname
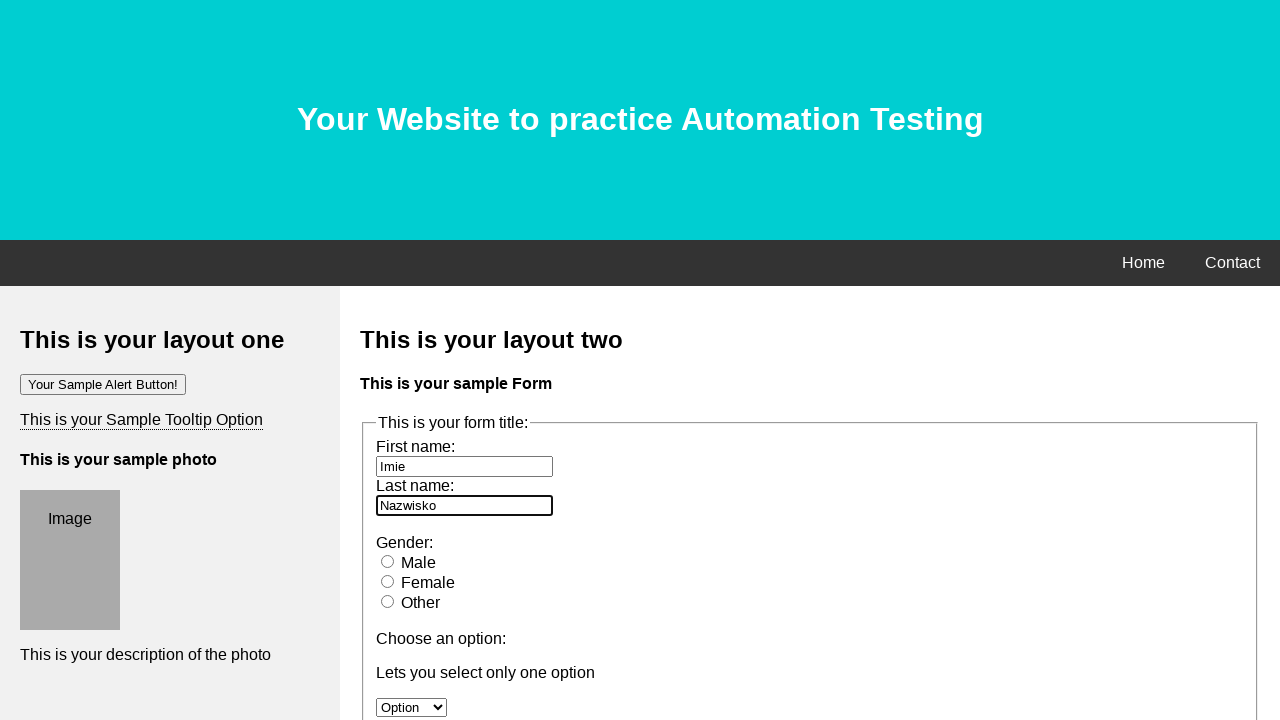

Verified first name field contains 'Imie'
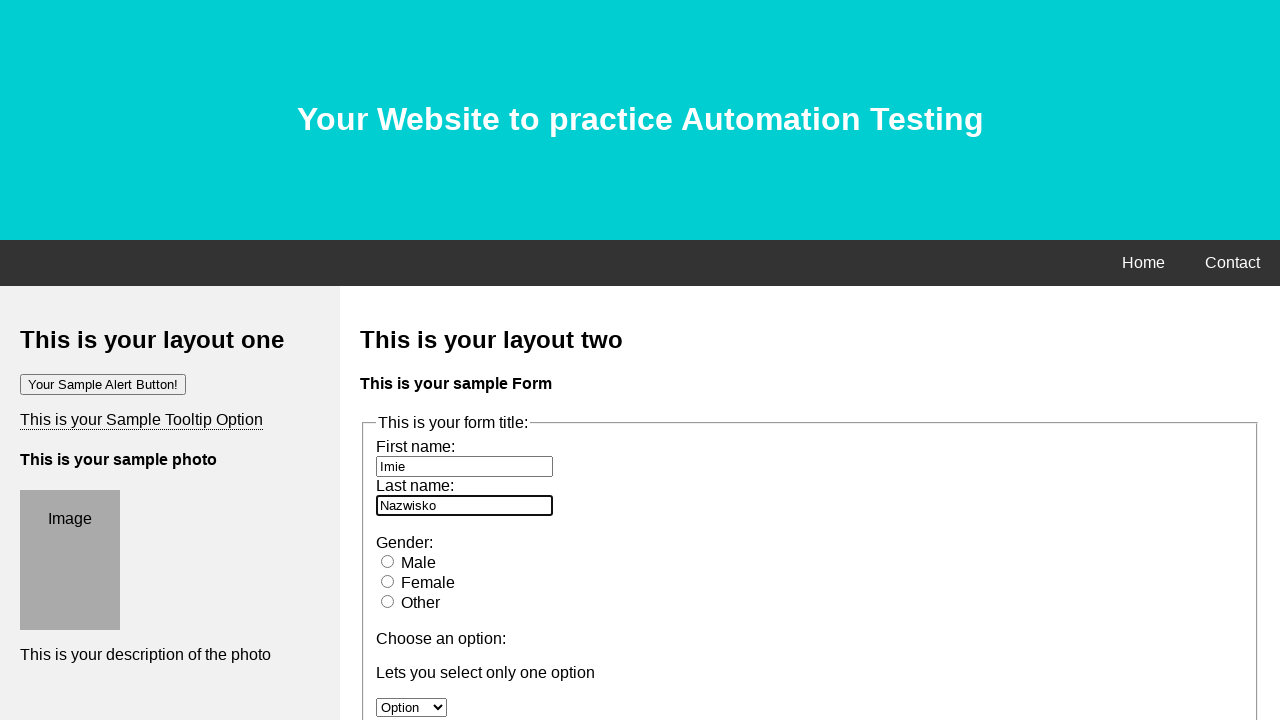

Verified last name field contains 'Nazwisko'
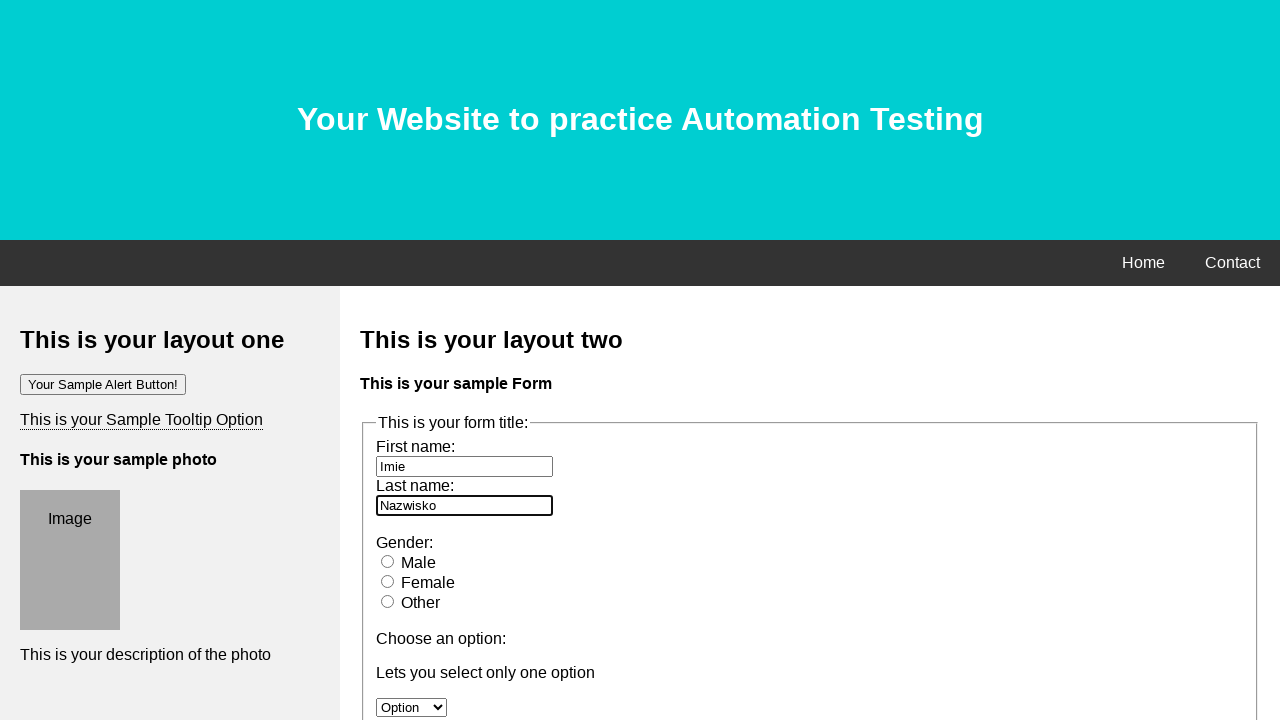

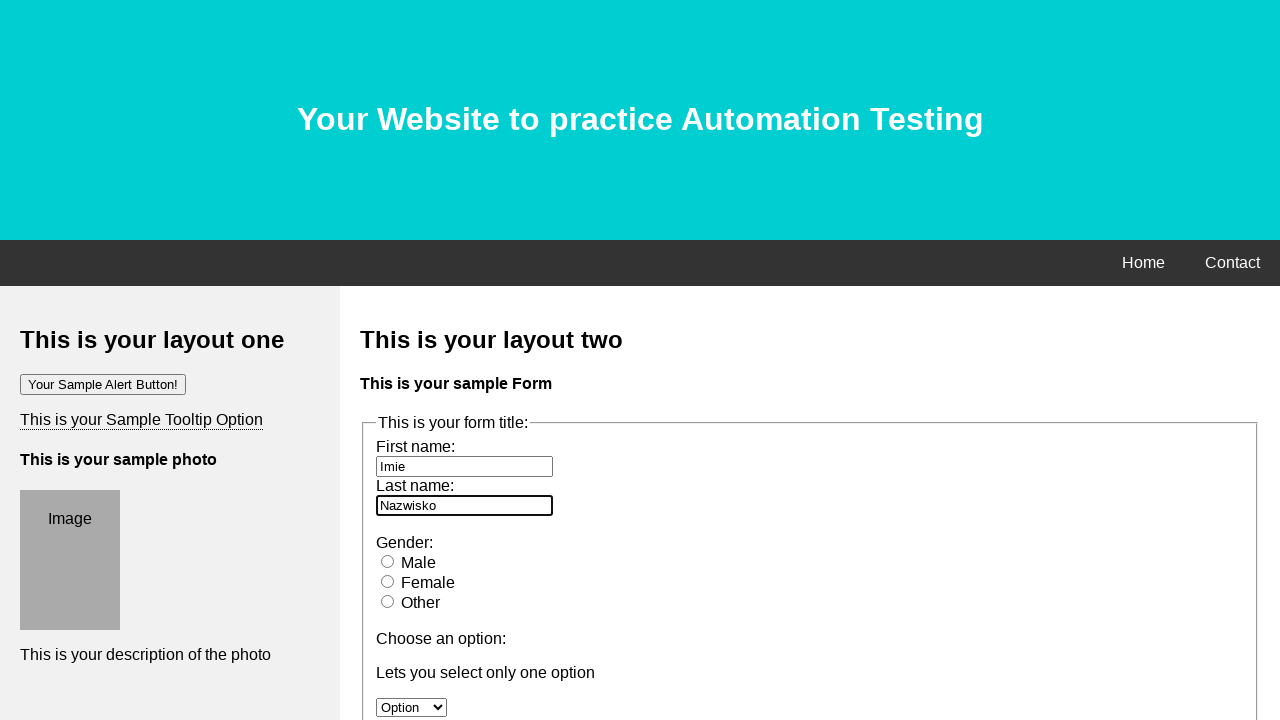